Tests Python.org search functionality by locating the search field using XPath with type attribute

Starting URL: https://www.python.org/

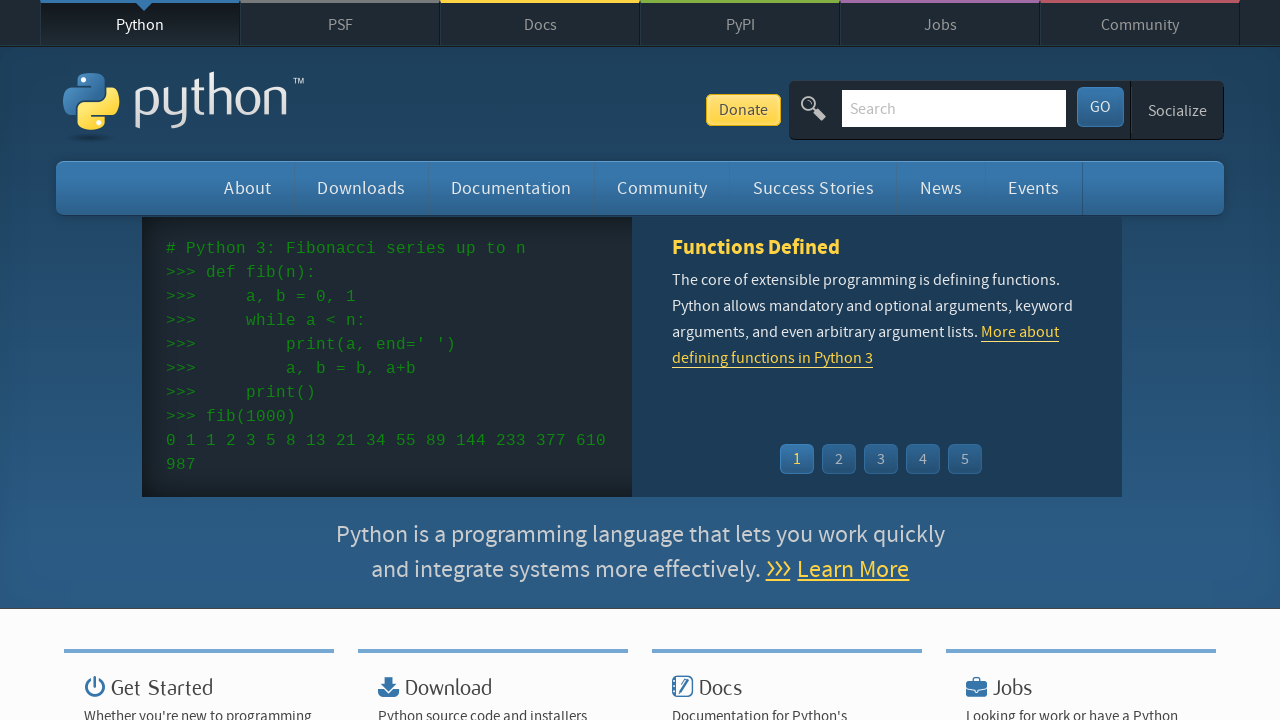

Filled search field with 'set' using XPath locator by type attribute on //input[@type='search']
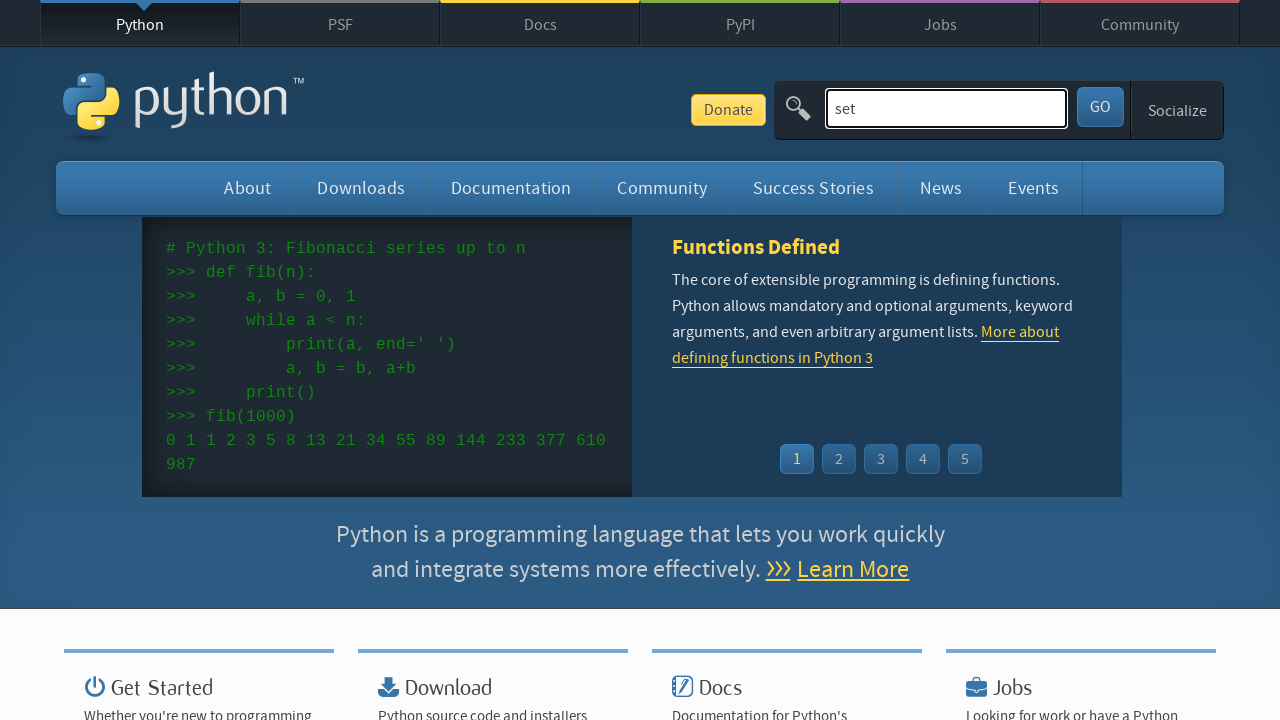

Pressed Enter to submit search query on //input[@type='search']
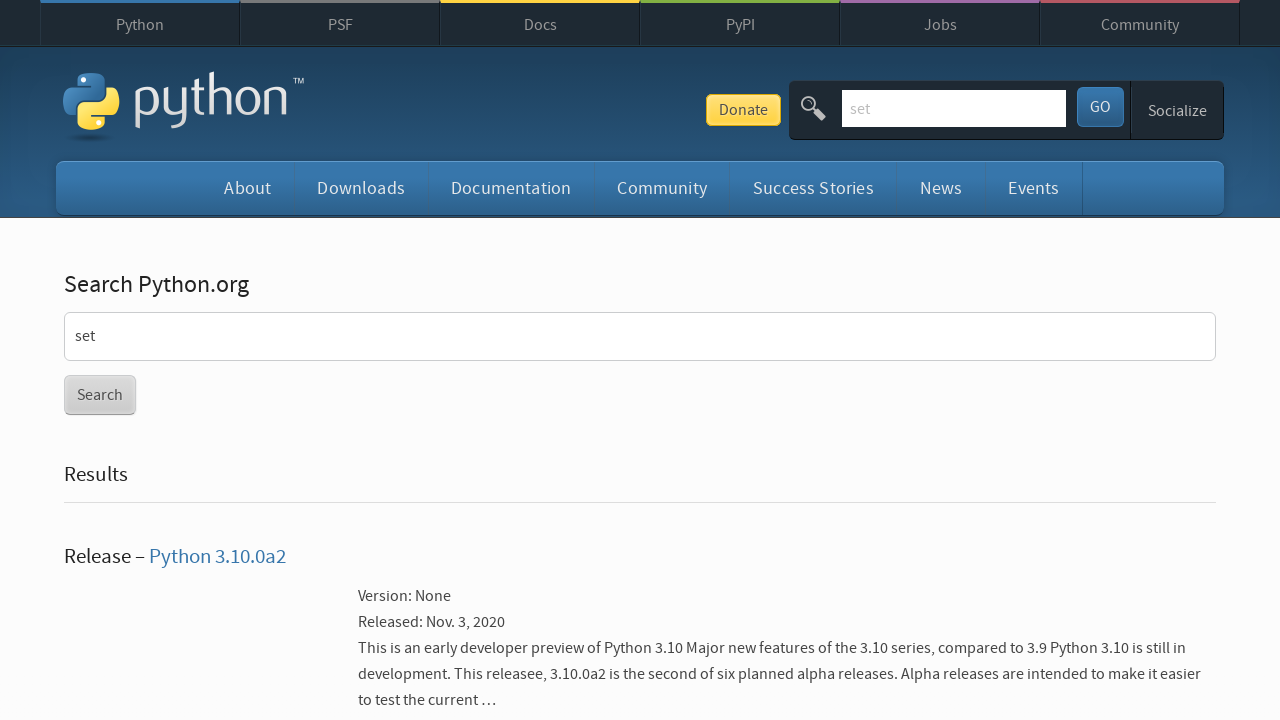

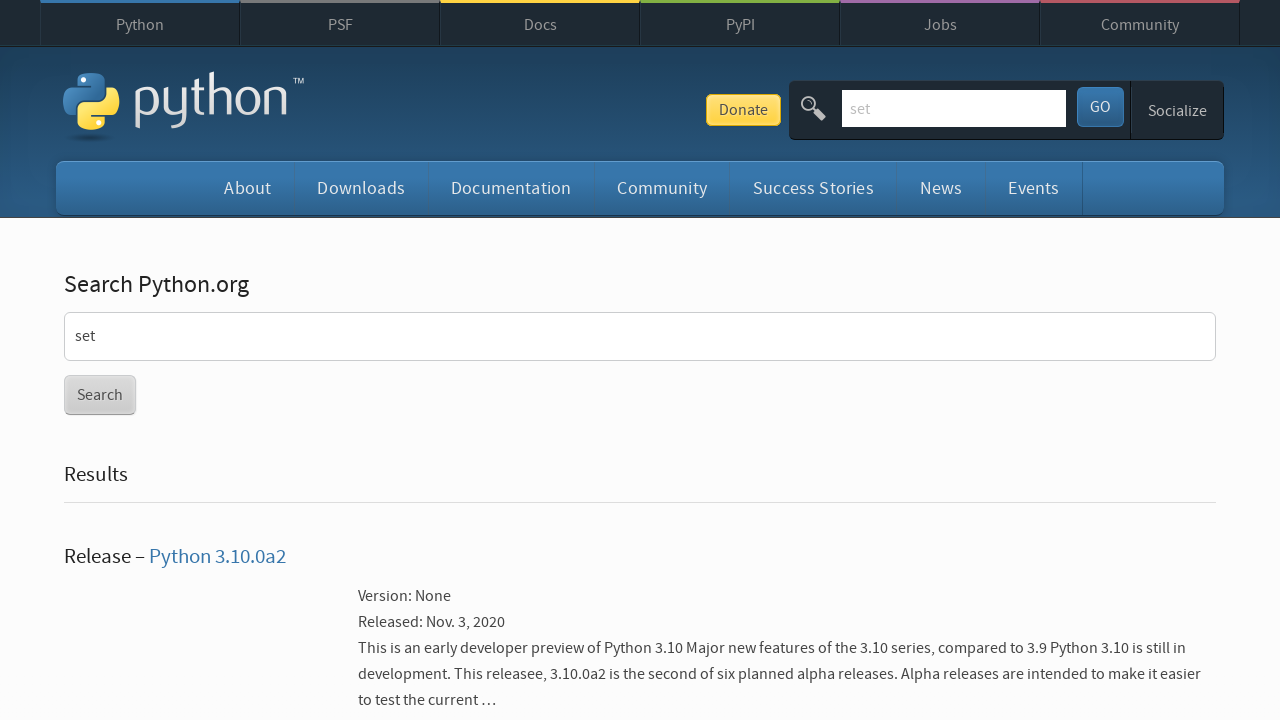